Tests radio button selection and text element visibility controls on an automation practice page

Starting URL: https://rahulshettyacademy.com/AutomationPractice/

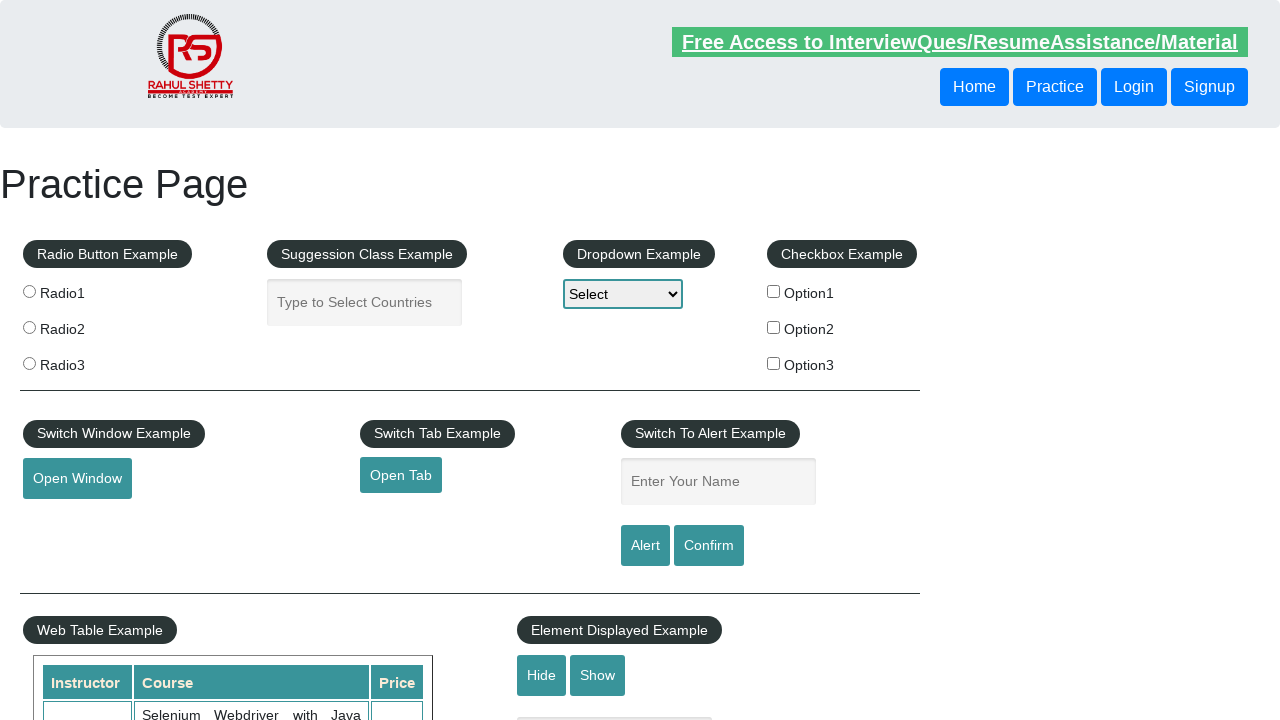

Filled name field with 'Akanksha'
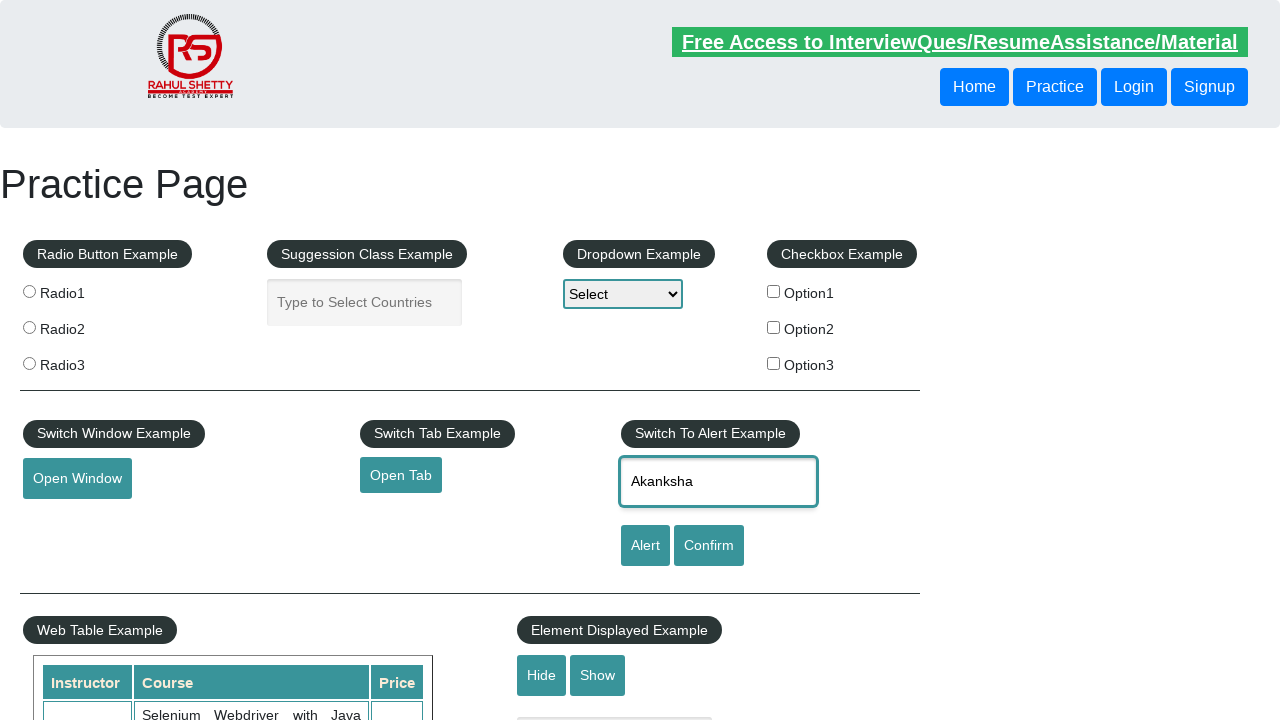

Set up dialog handler to accept alerts
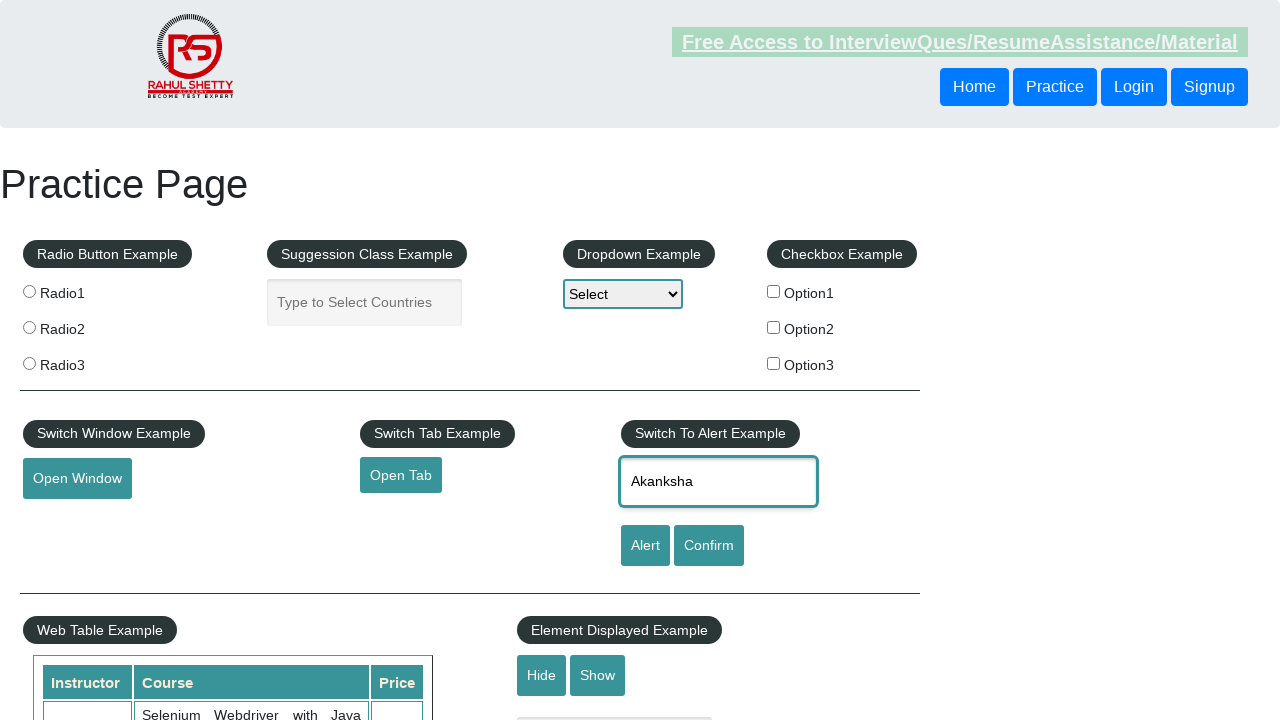

Clicked alert button and accepted the alert
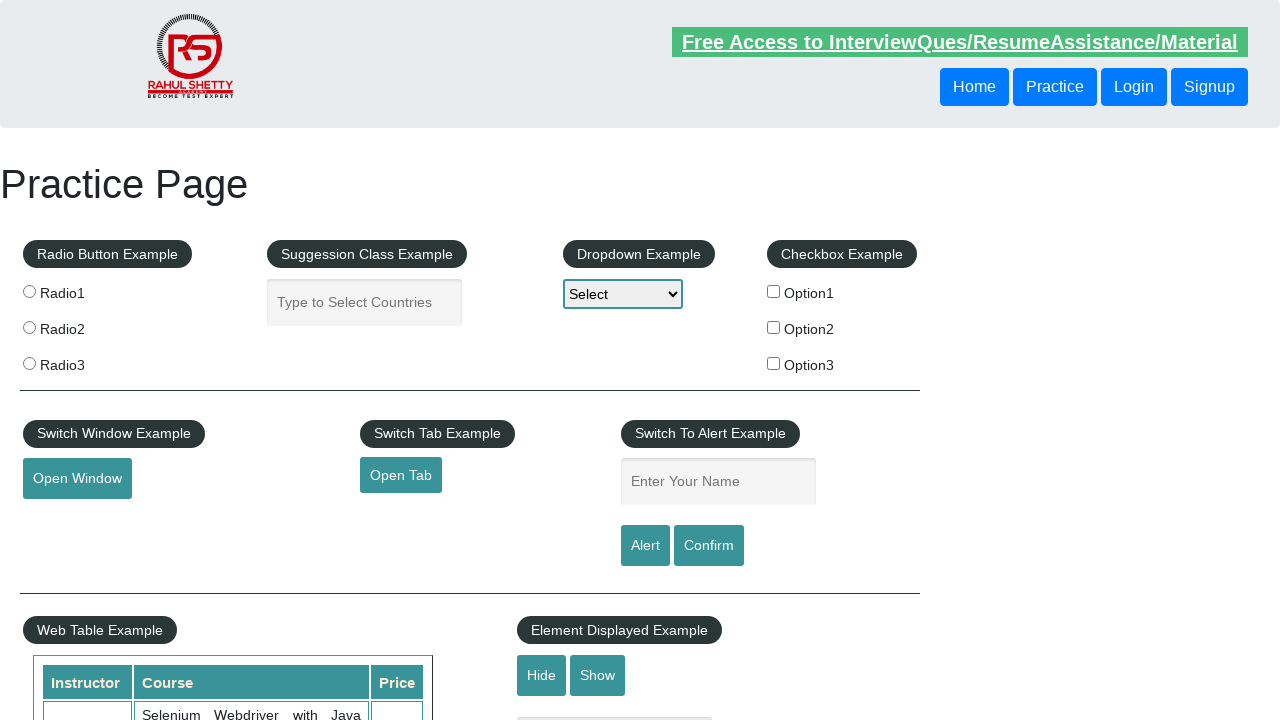

Cleared name field
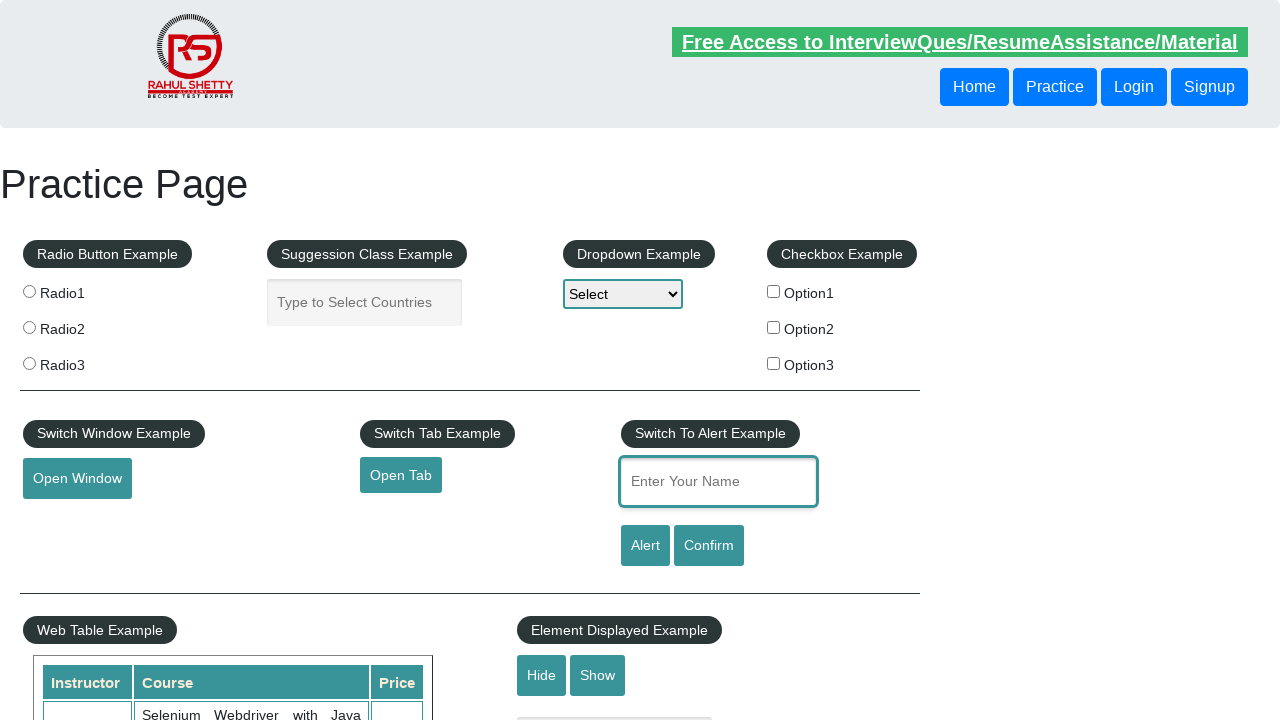

Filled name field with 'Singh'
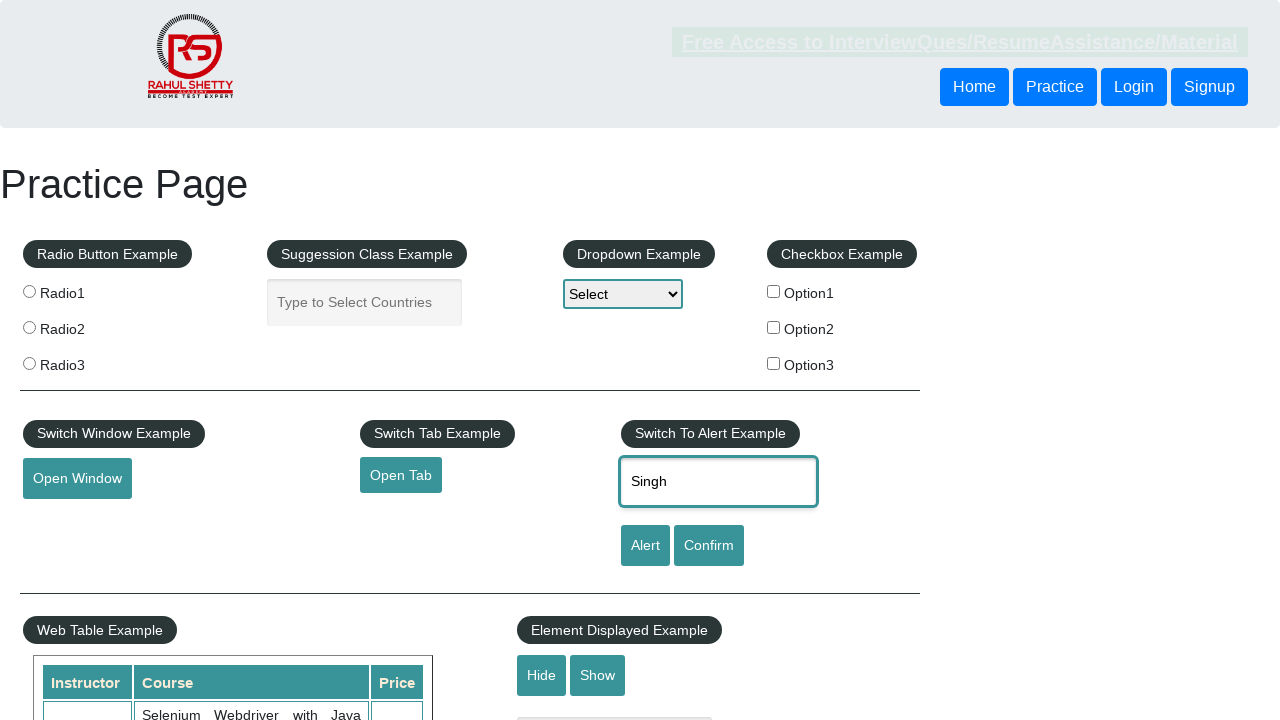

Set up dialog handler to dismiss alerts
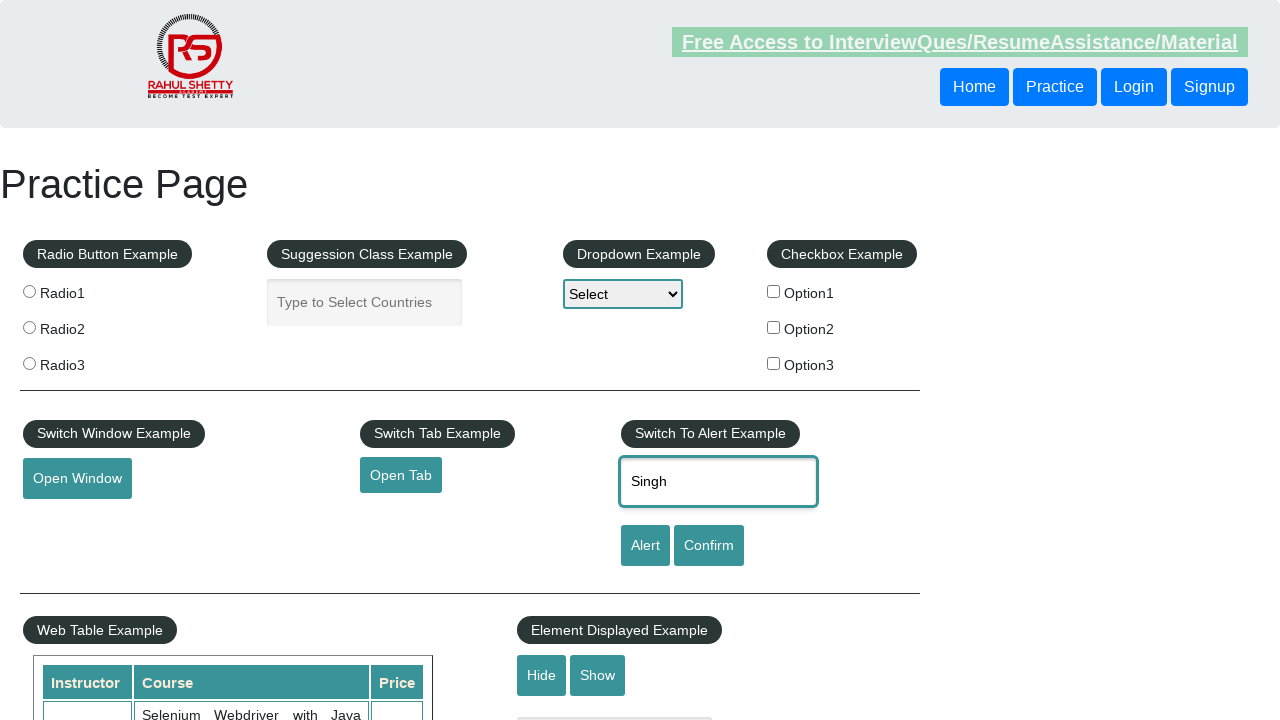

Clicked alert button and dismissed the alert
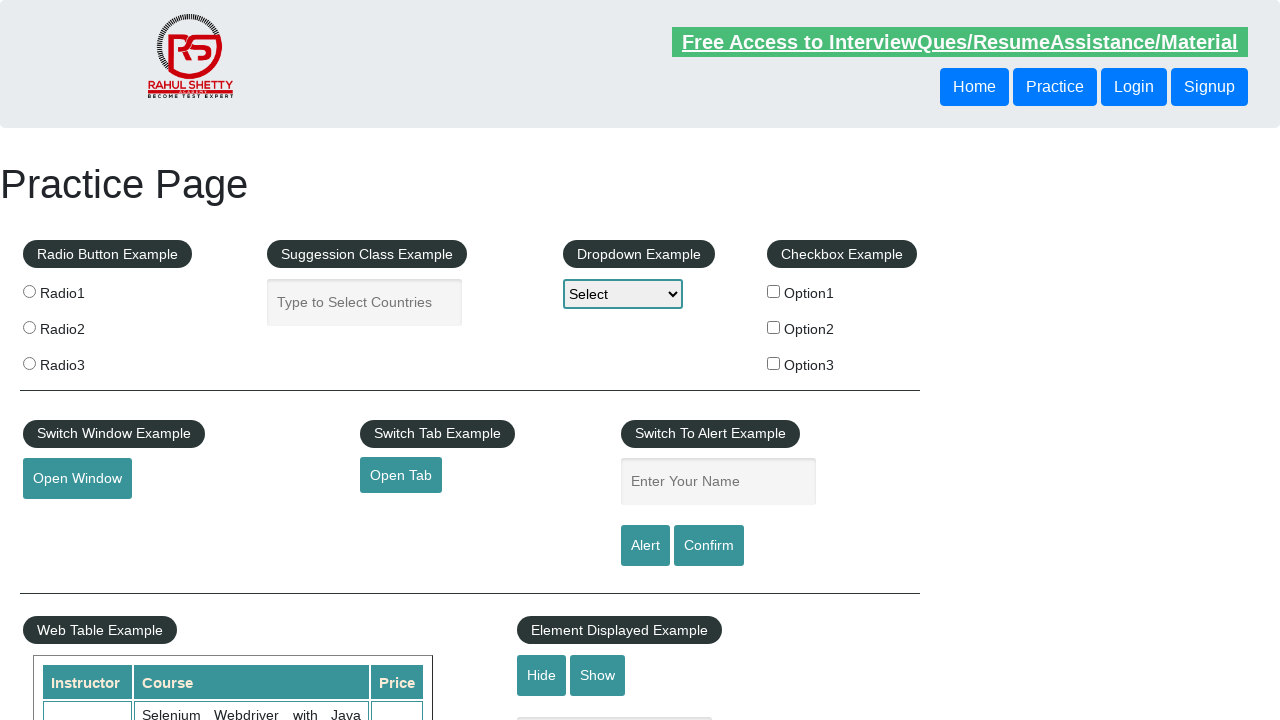

Cleared name field
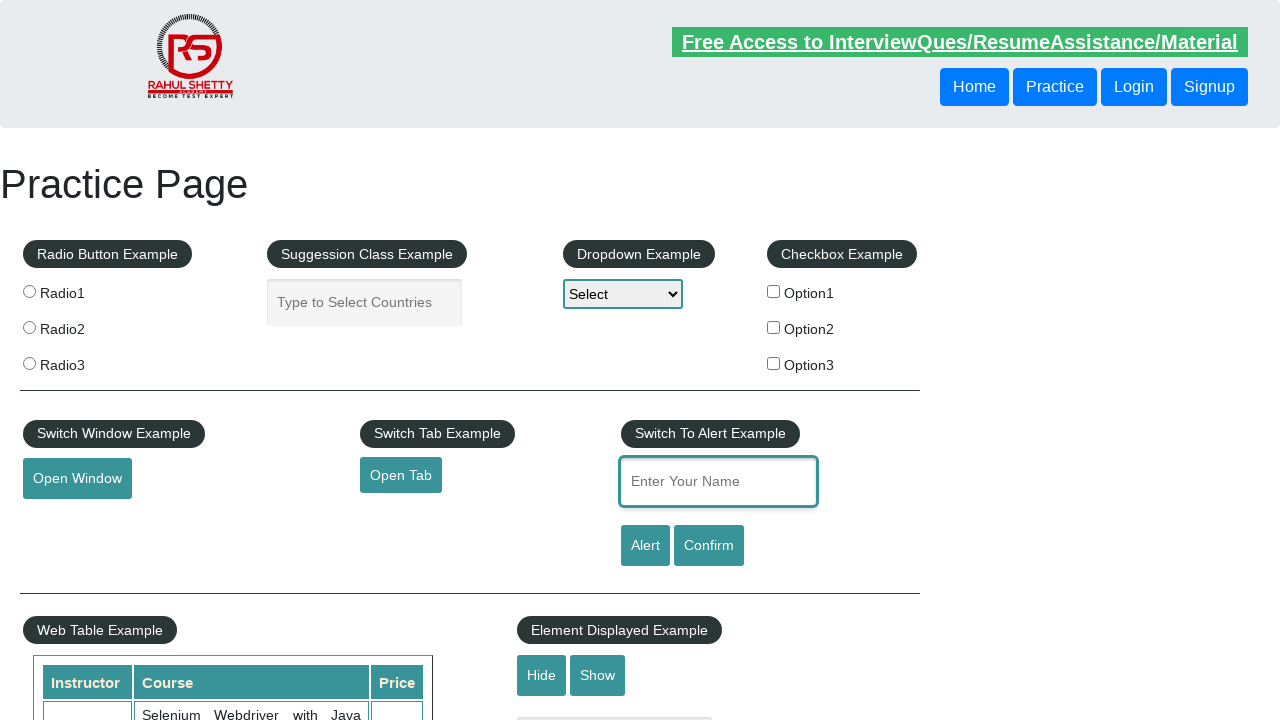

Filled name field with 'Singh'
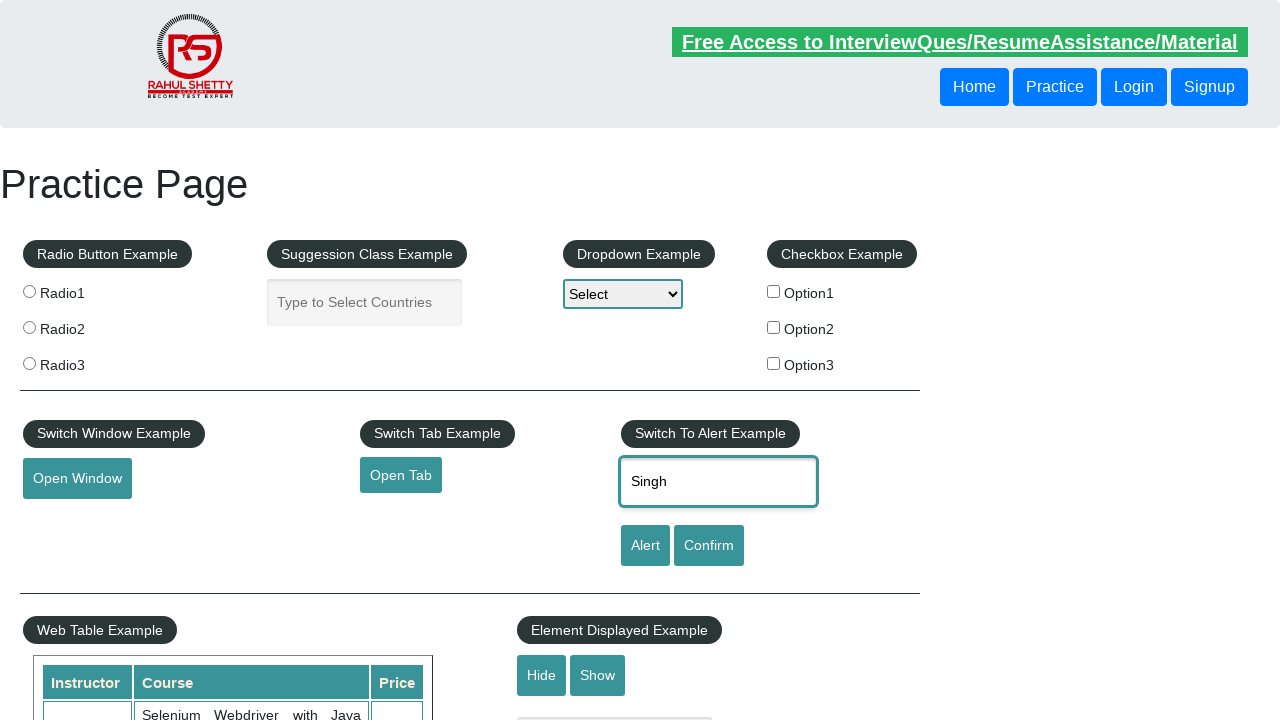

Set up dialog handler to accept confirm dialogs
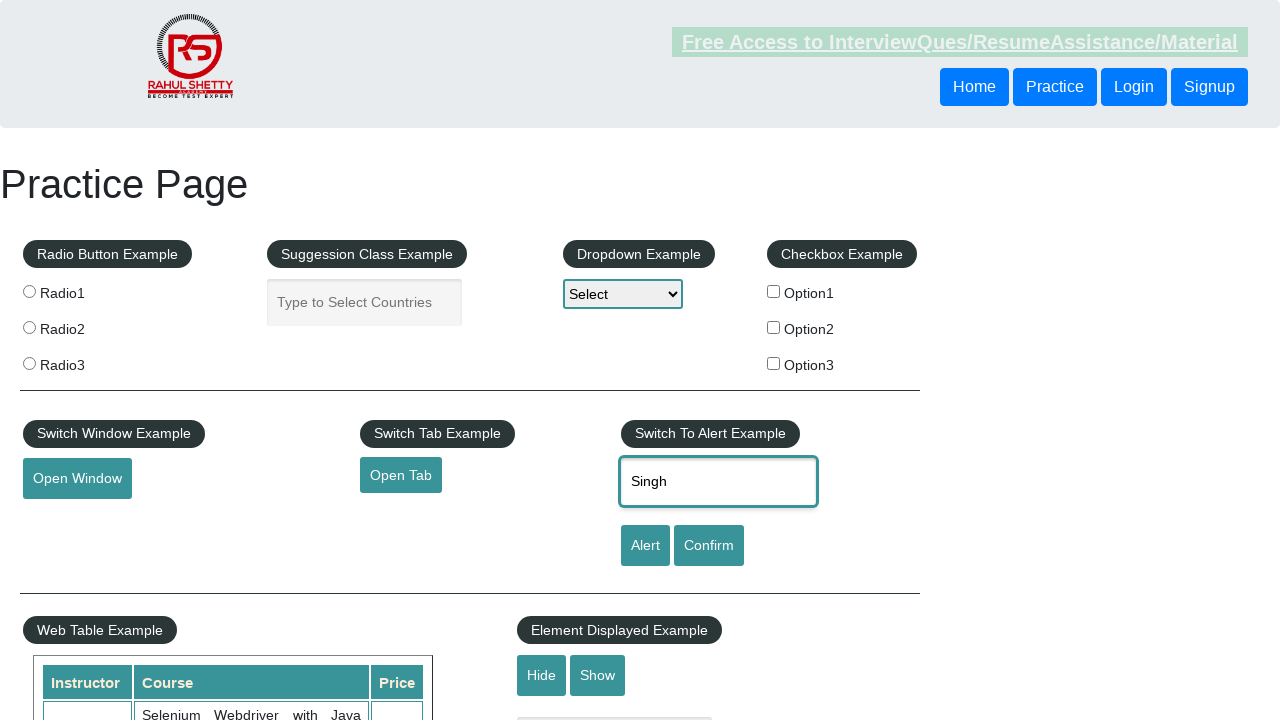

Clicked confirm button and accepted the confirm dialog
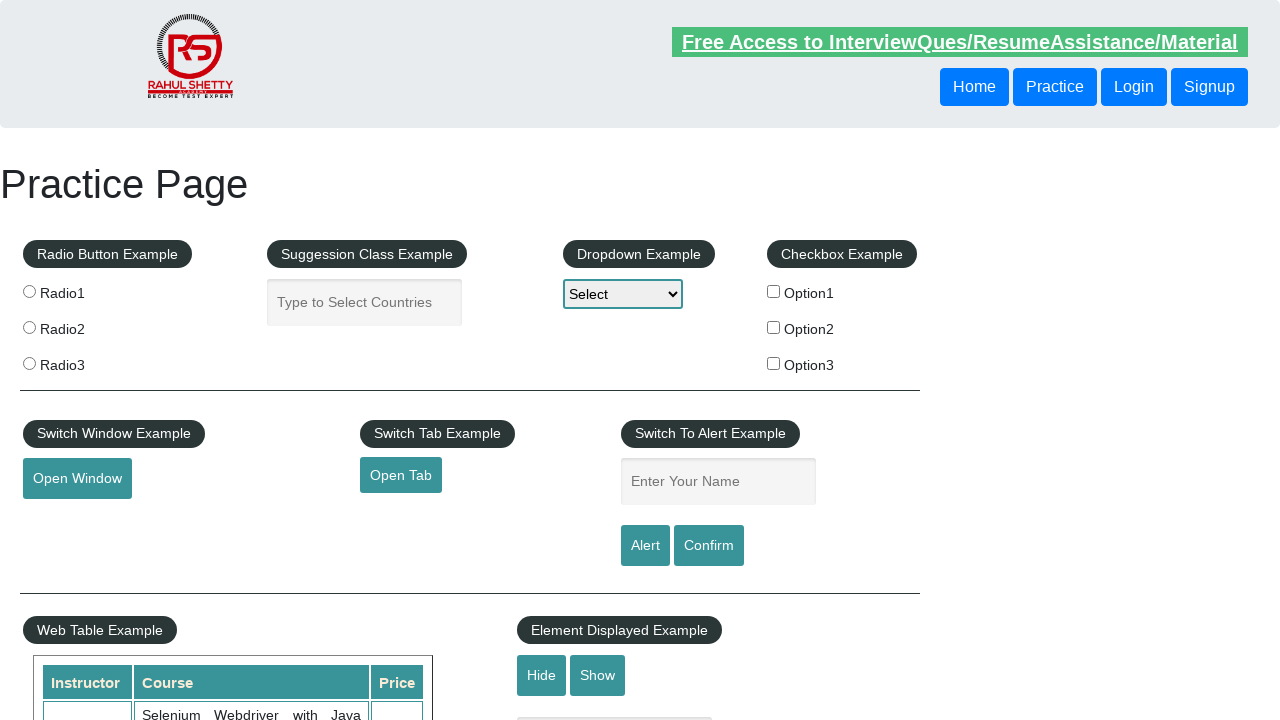

Cleared name field
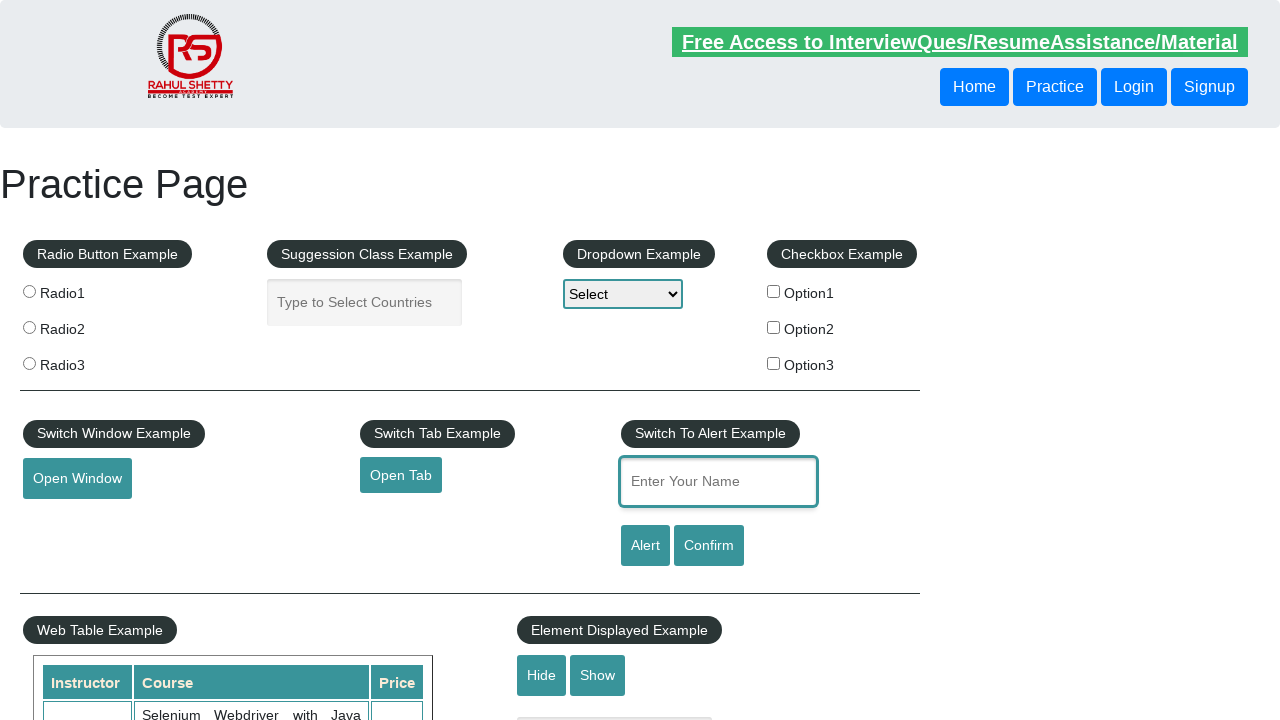

Filled name field with 'Singh'
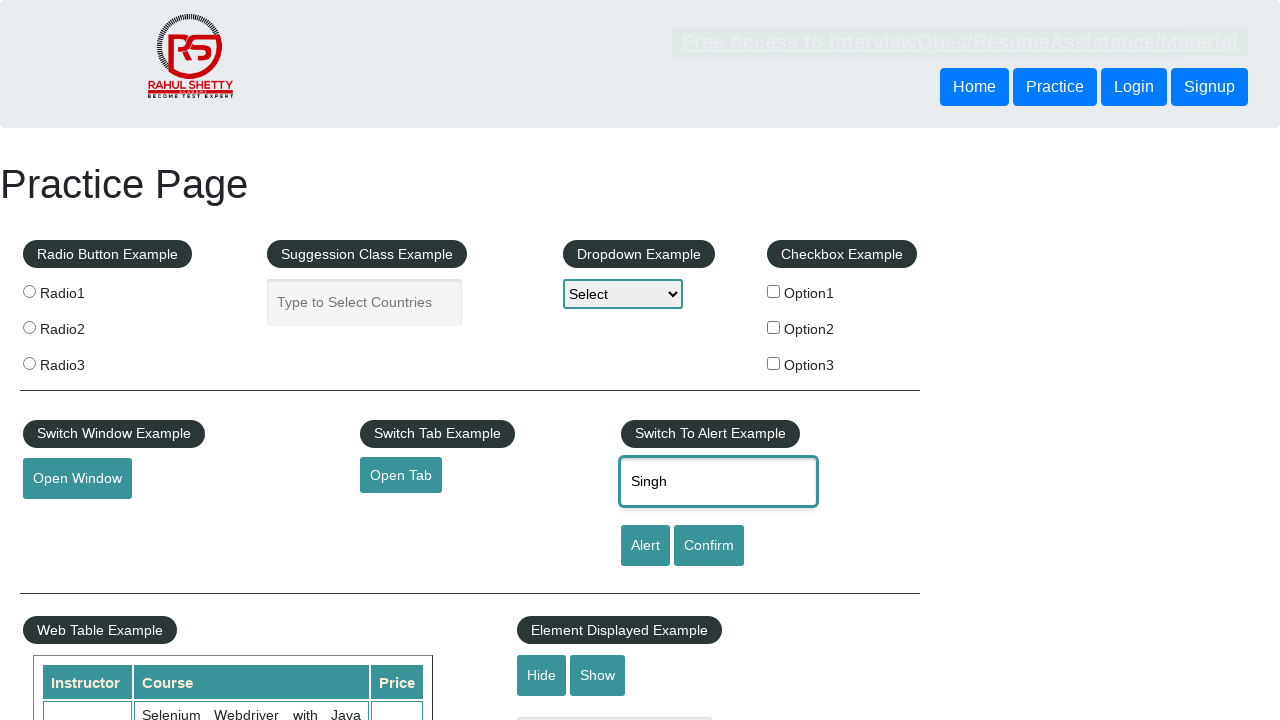

Set up dialog handler to dismiss confirm dialogs
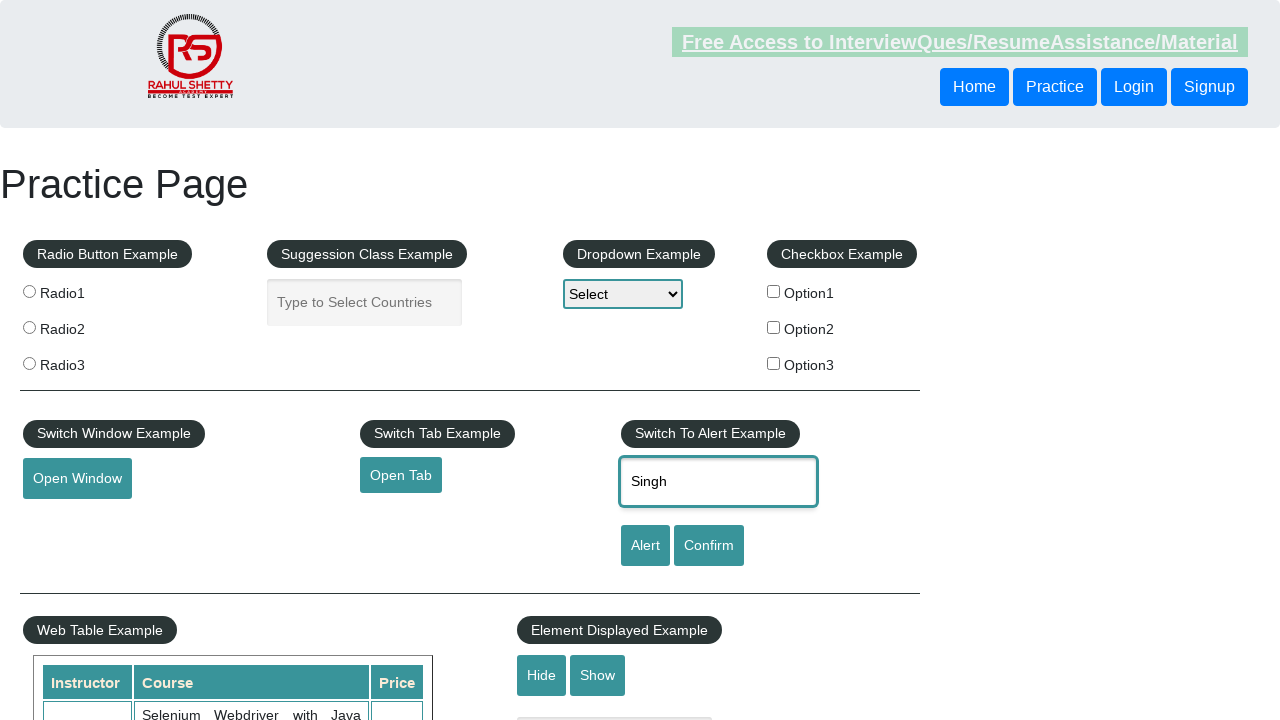

Clicked confirm button and dismissed the confirm dialog
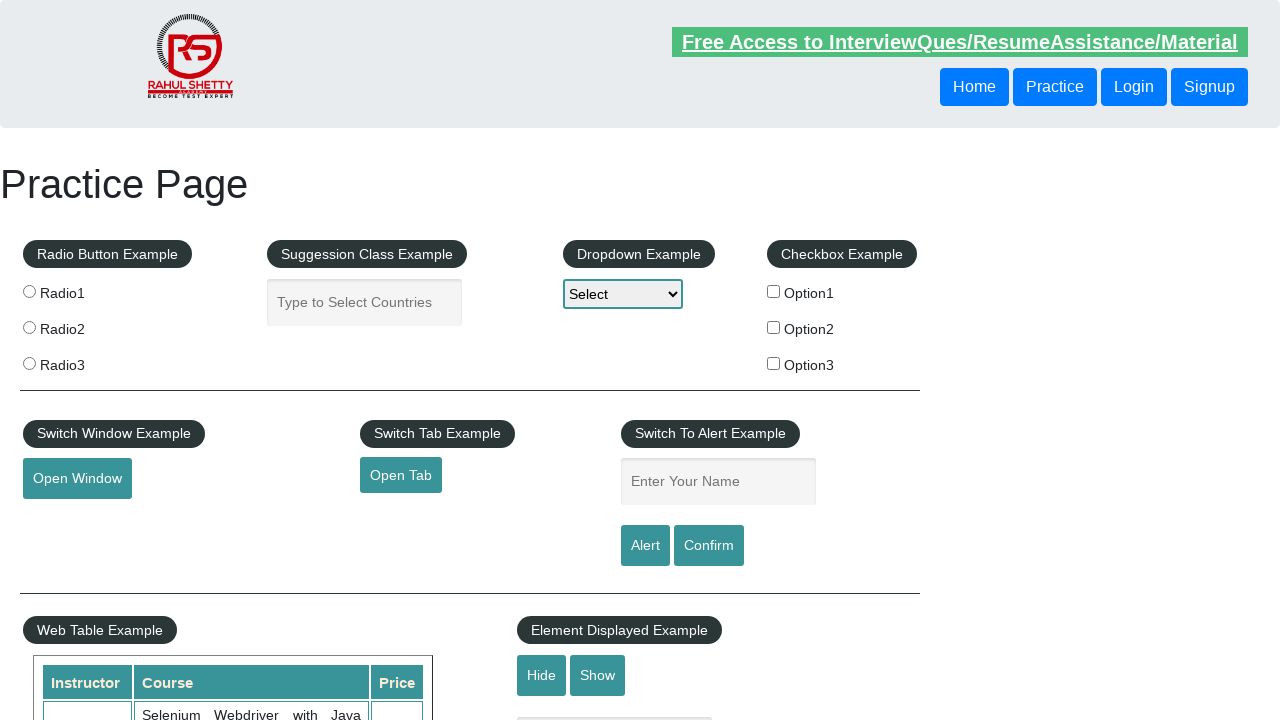

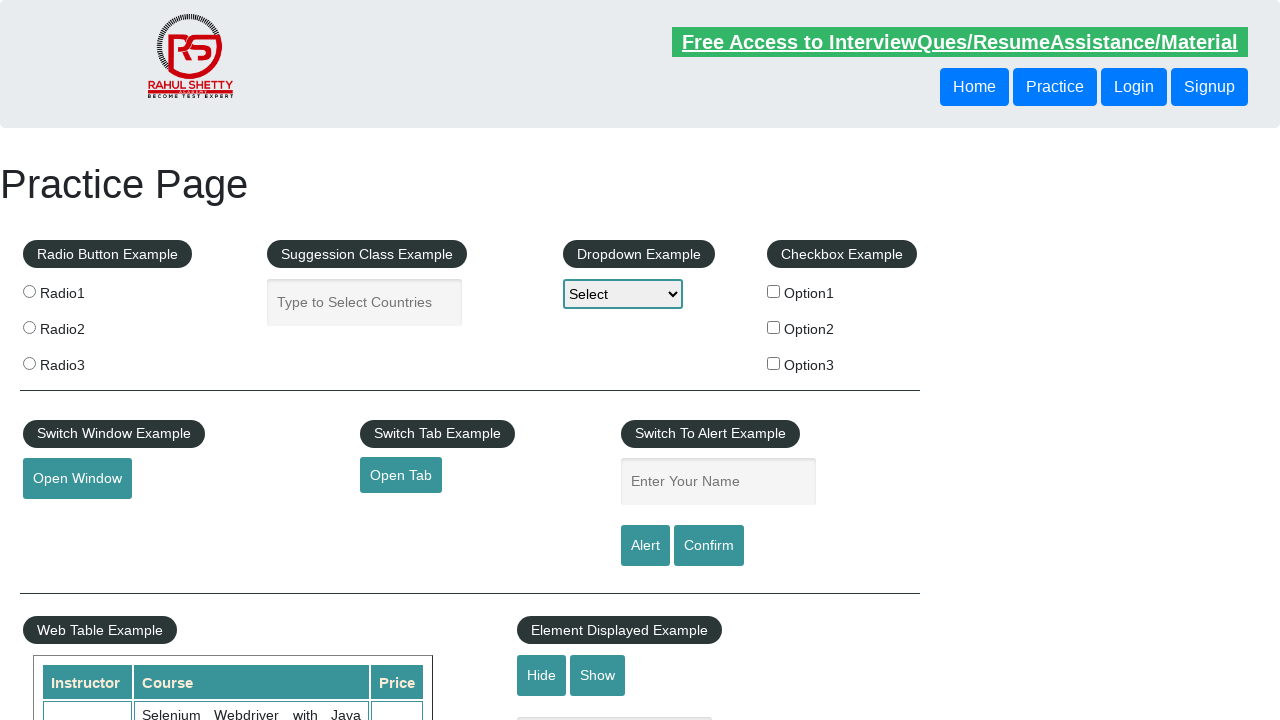